Tests dynamic loading functionality by clicking a start button and waiting for hidden content to become visible

Starting URL: https://the-internet.herokuapp.com/dynamic_loading/1

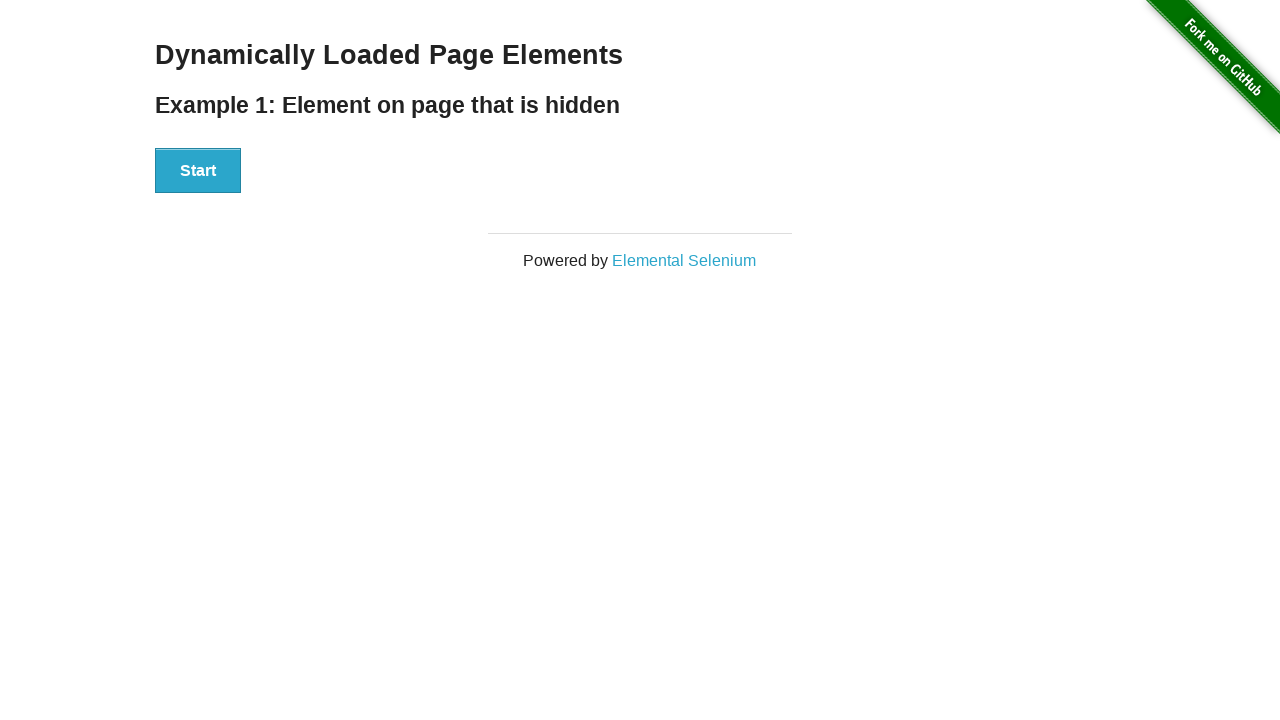

Clicked the Start button to trigger dynamic loading at (198, 171) on xpath=//div[@id='start']//button
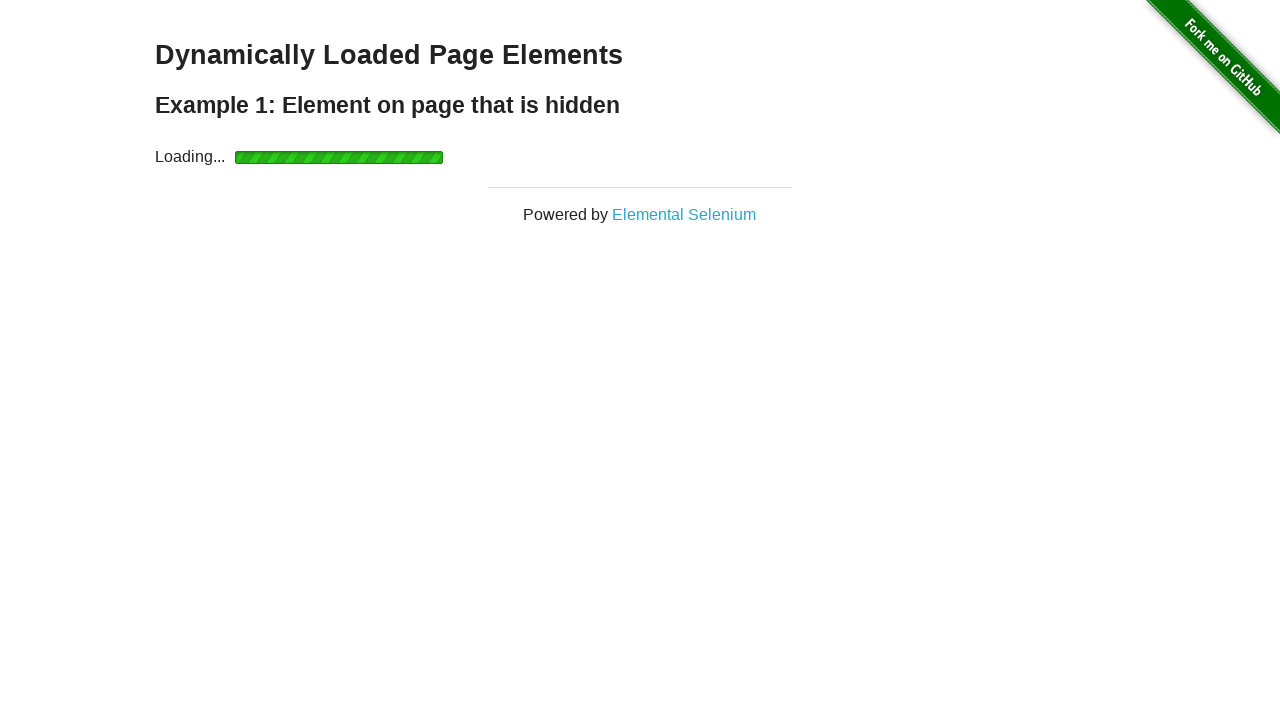

Waited for Hello World text to become visible after loading
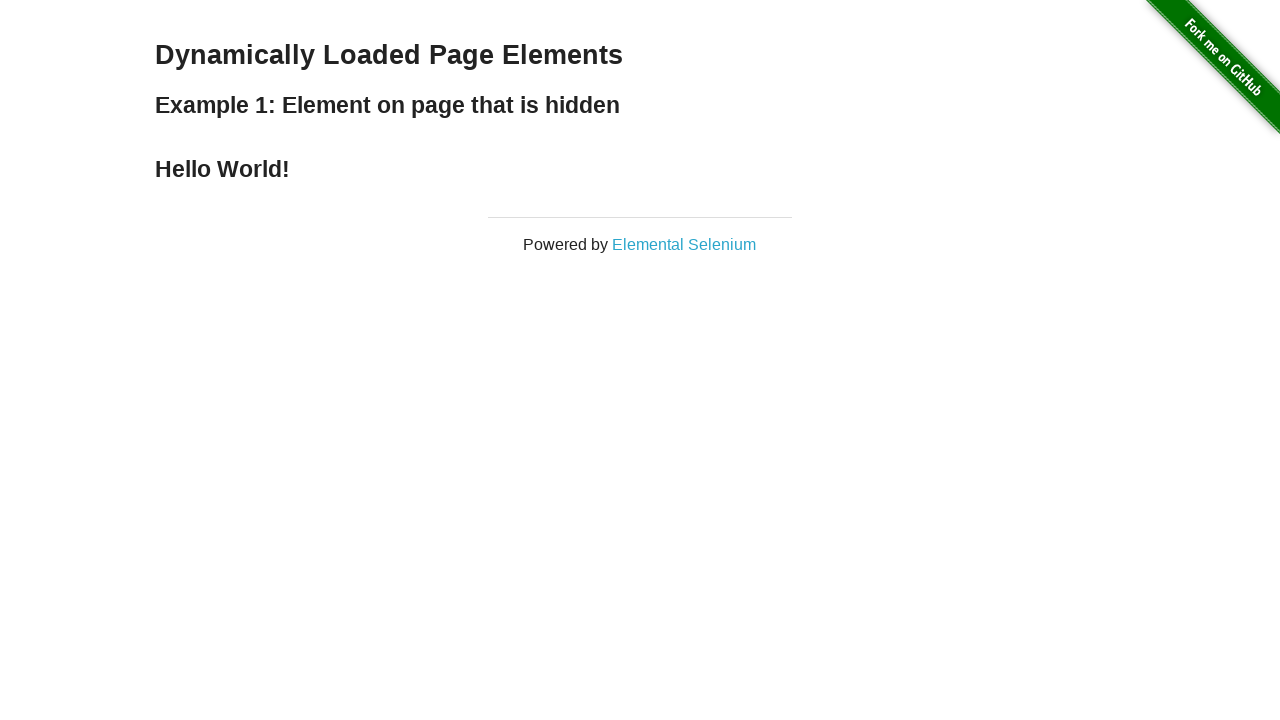

Located the Hello World element
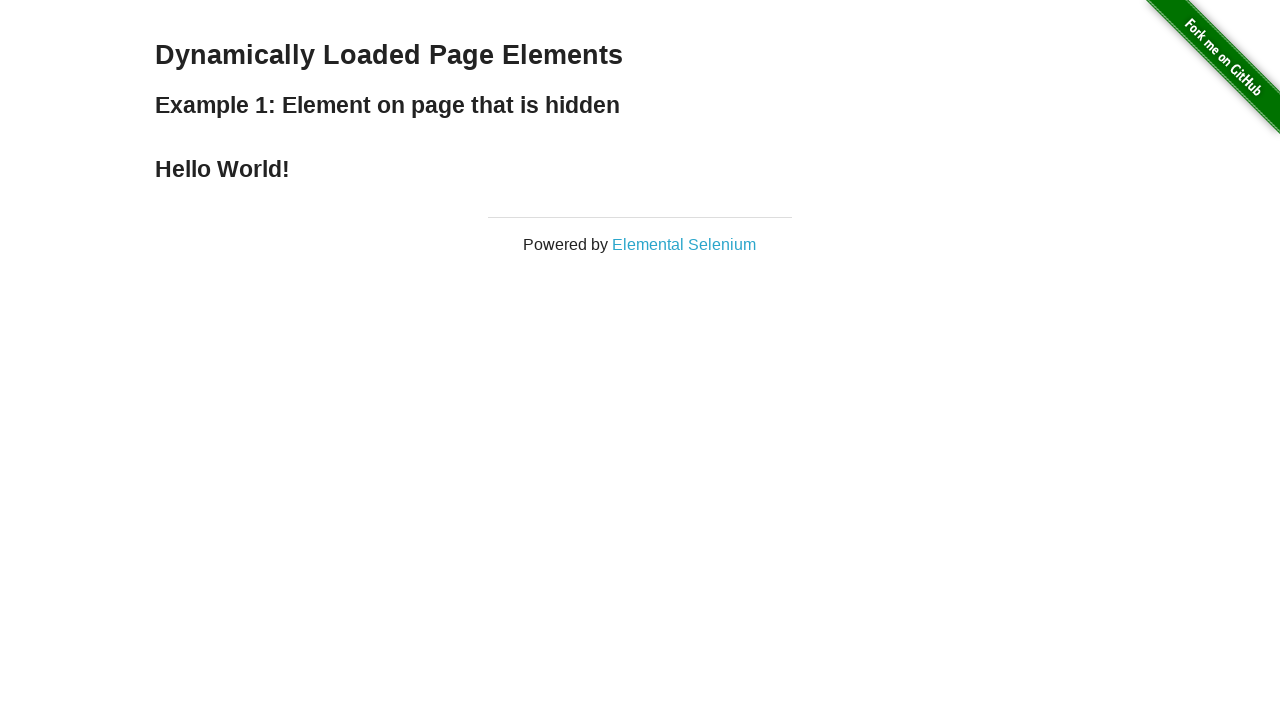

Verified that the text content equals 'Hello World!'
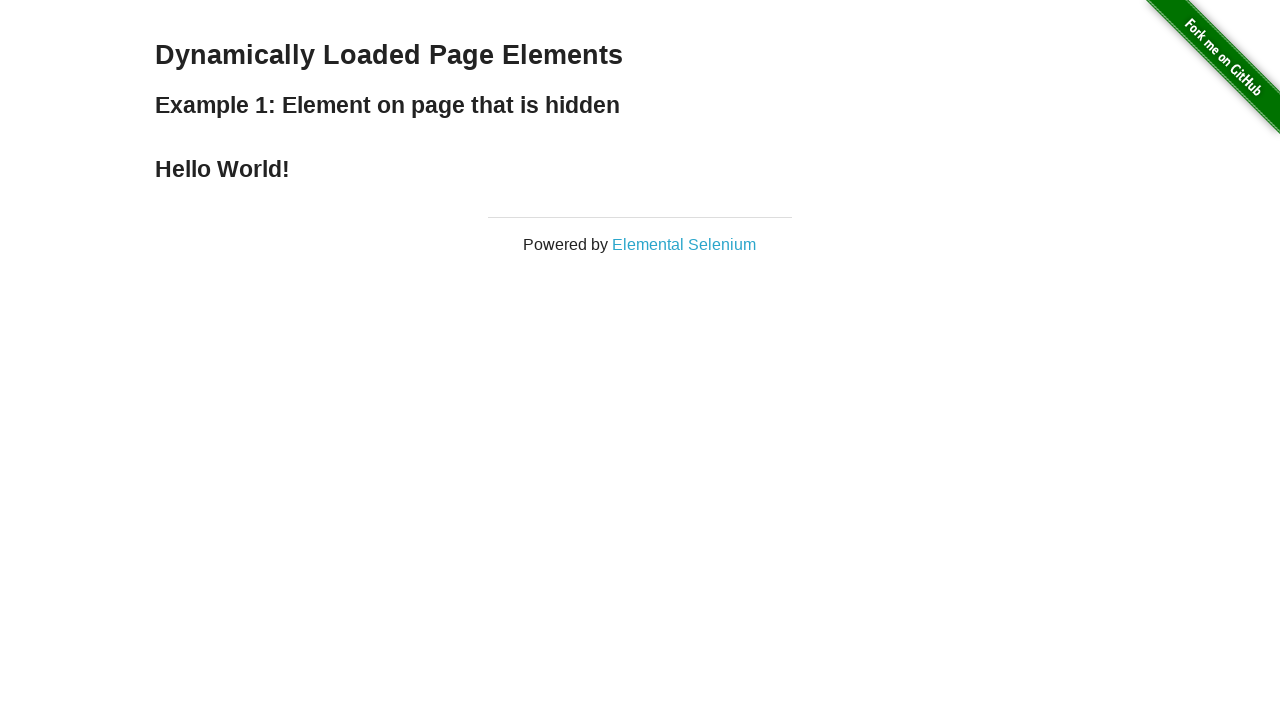

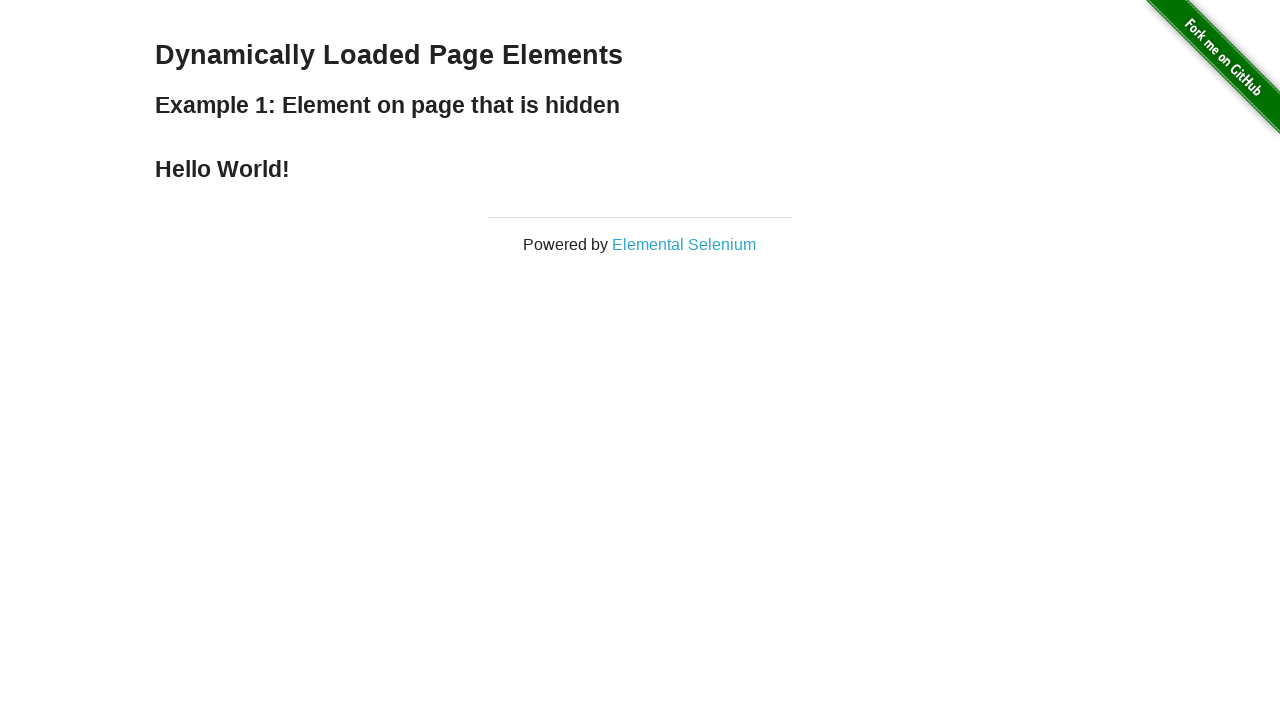